Tests JavaScript alert functionality including prompt alerts with text input and confirm alerts with OK/Cancel options on a demo automation testing site.

Starting URL: https://demo.automationtesting.in/Alerts.html

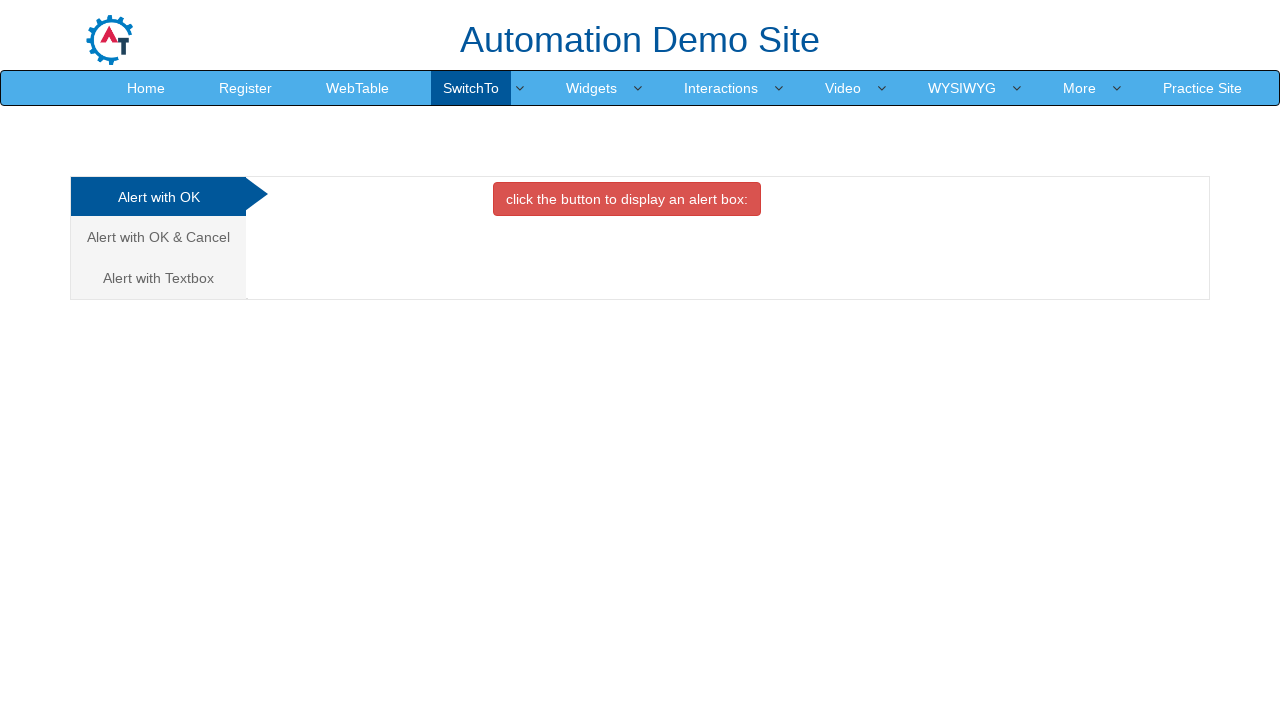

Clicked on 'Alert with Textbox' link at (158, 278) on text=Alert with Textbox
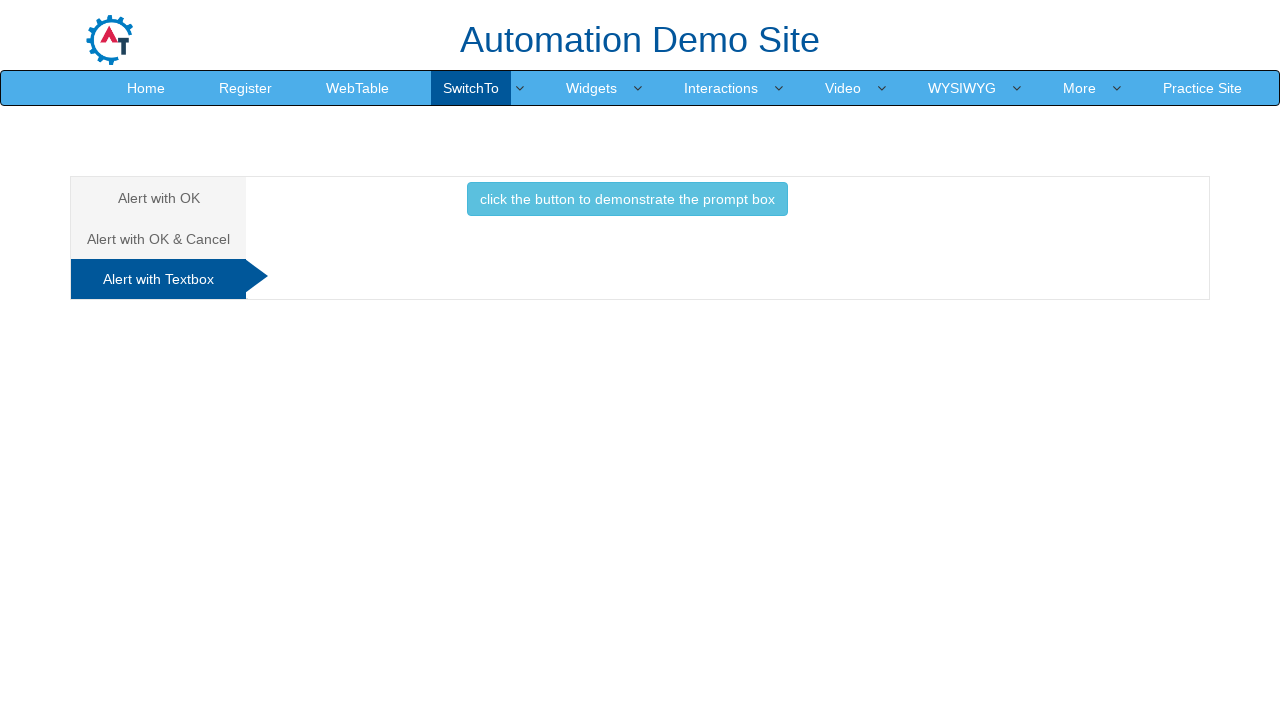

Clicked button to demonstrate prompt box at (627, 199) on xpath=//*[@id='Textbox']/button
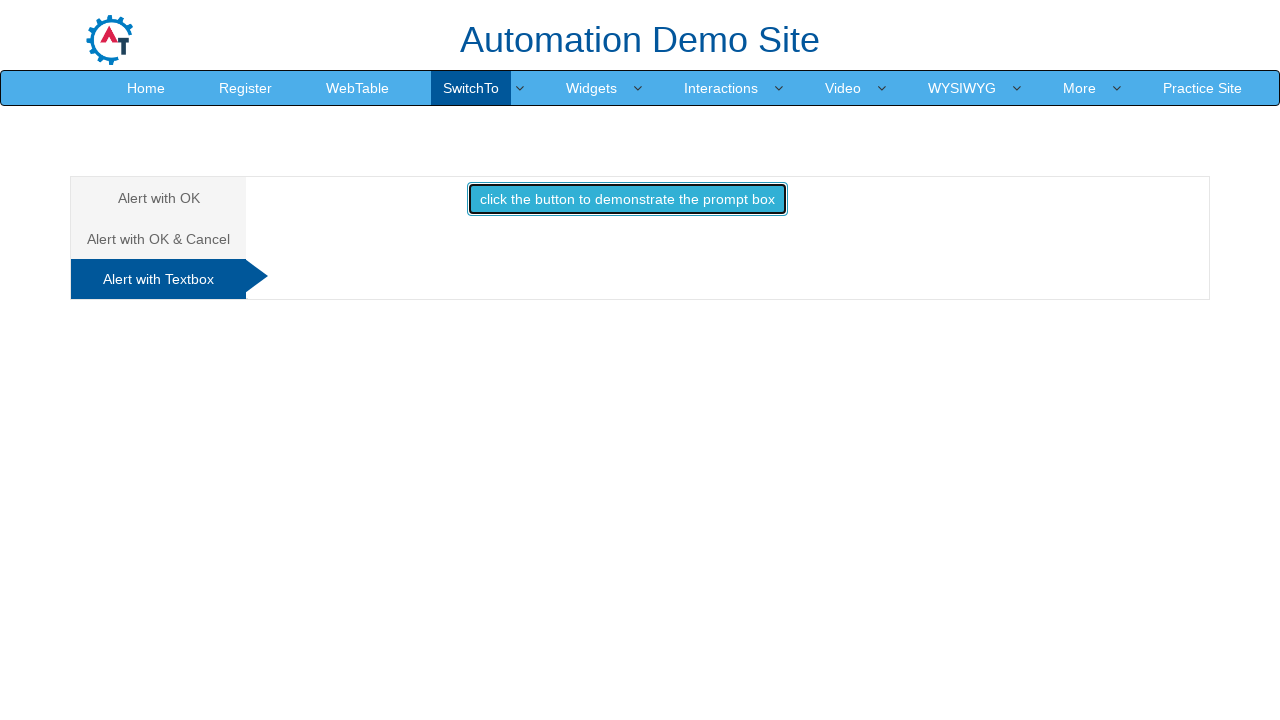

Set up dialog handler and clicked button to trigger prompt alert with 'Alishan' as input at (627, 199) on xpath=//*[@id='Textbox']/button
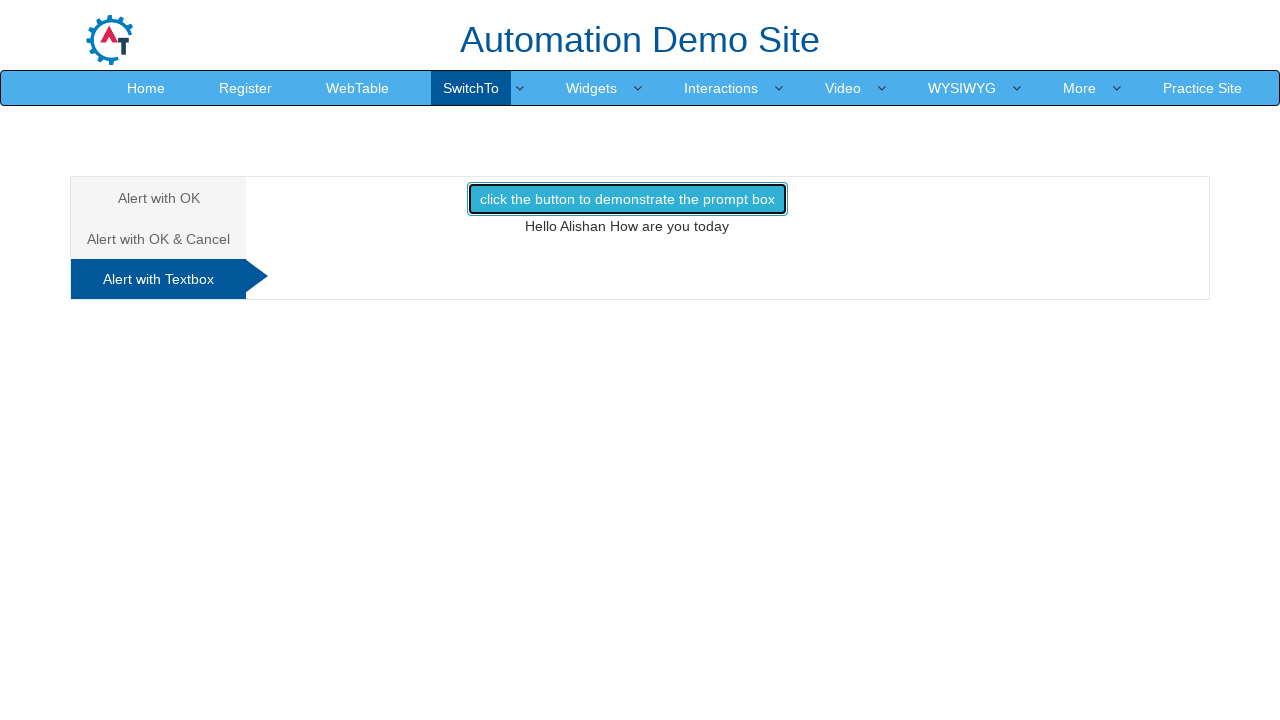

Waited for result message element to appear
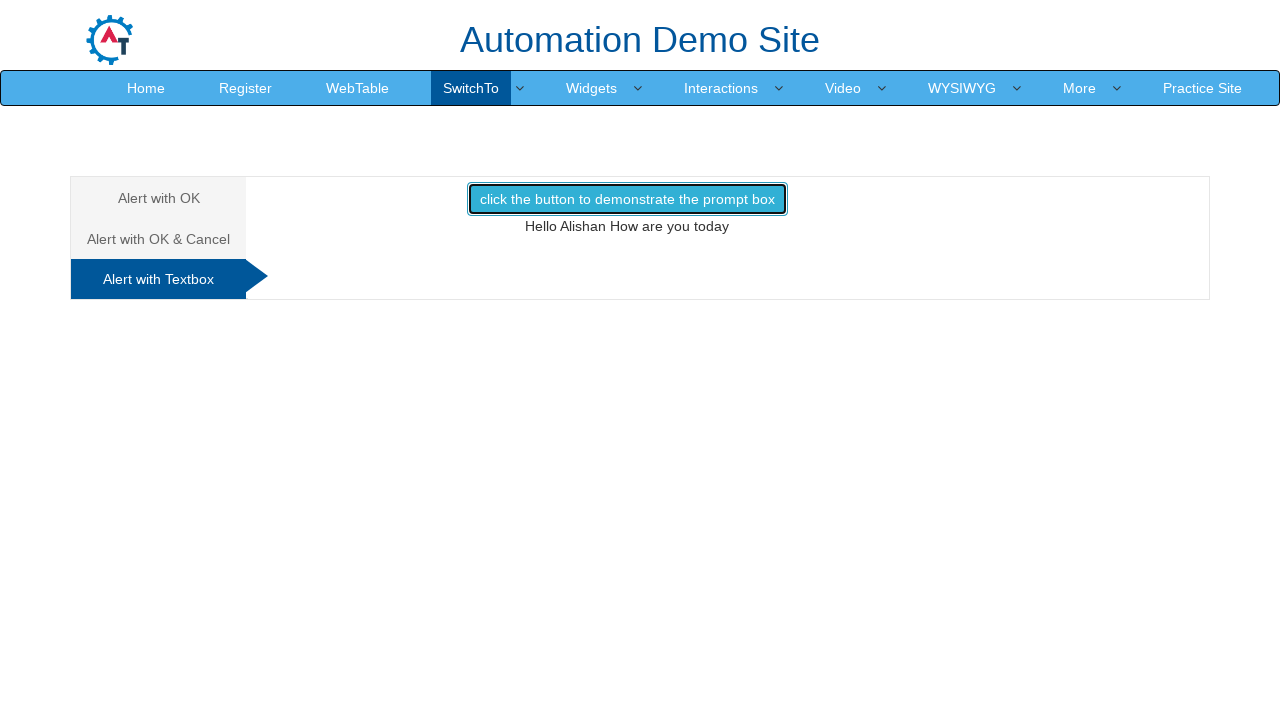

Retrieved message text from result element
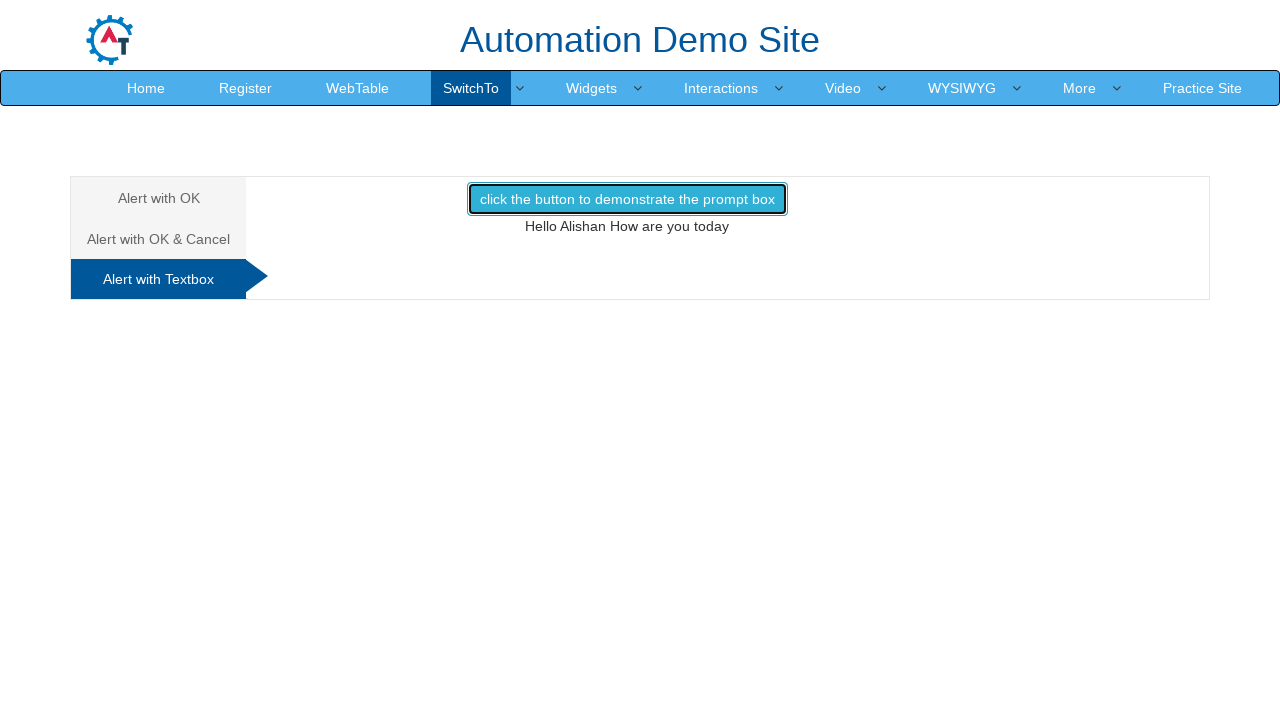

Verified message contains 'How are you today'
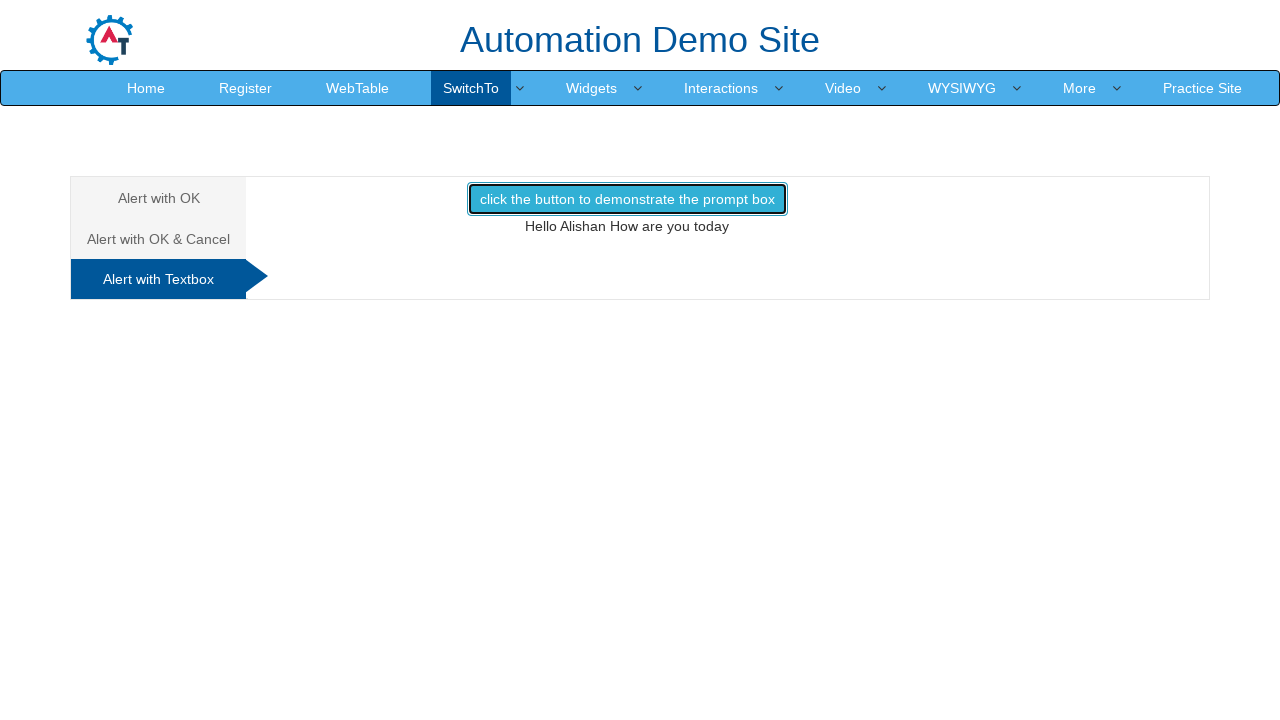

Pressed F5 to refresh the page
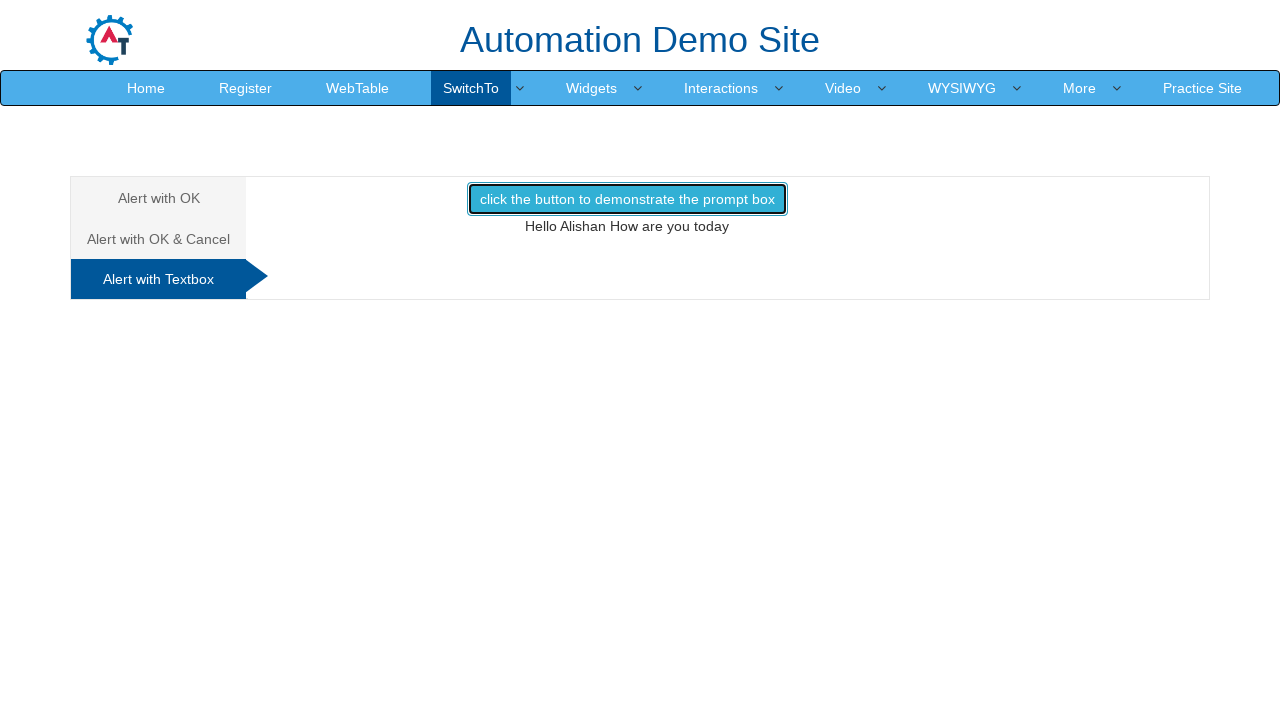

Waited for page to fully load after refresh
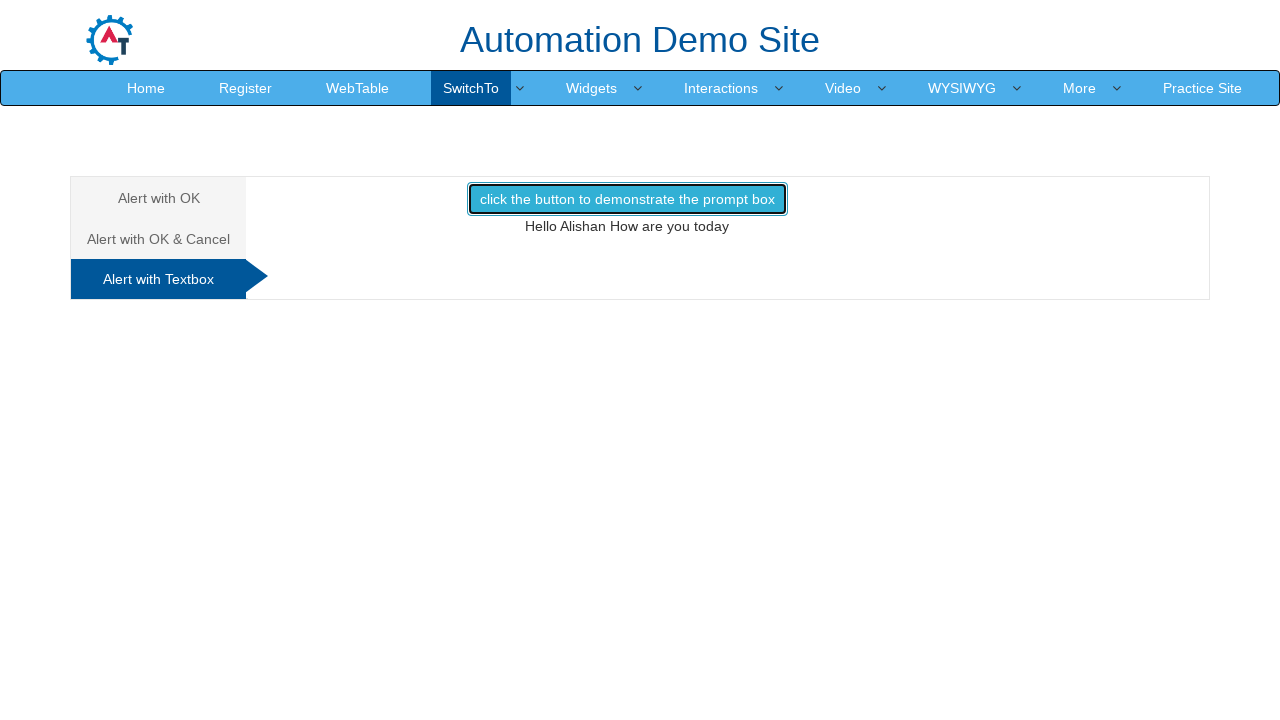

Clicked on 'Alert with OK & Cancel' tab at (158, 239) on a:has-text('Alert with OK & Cancel')
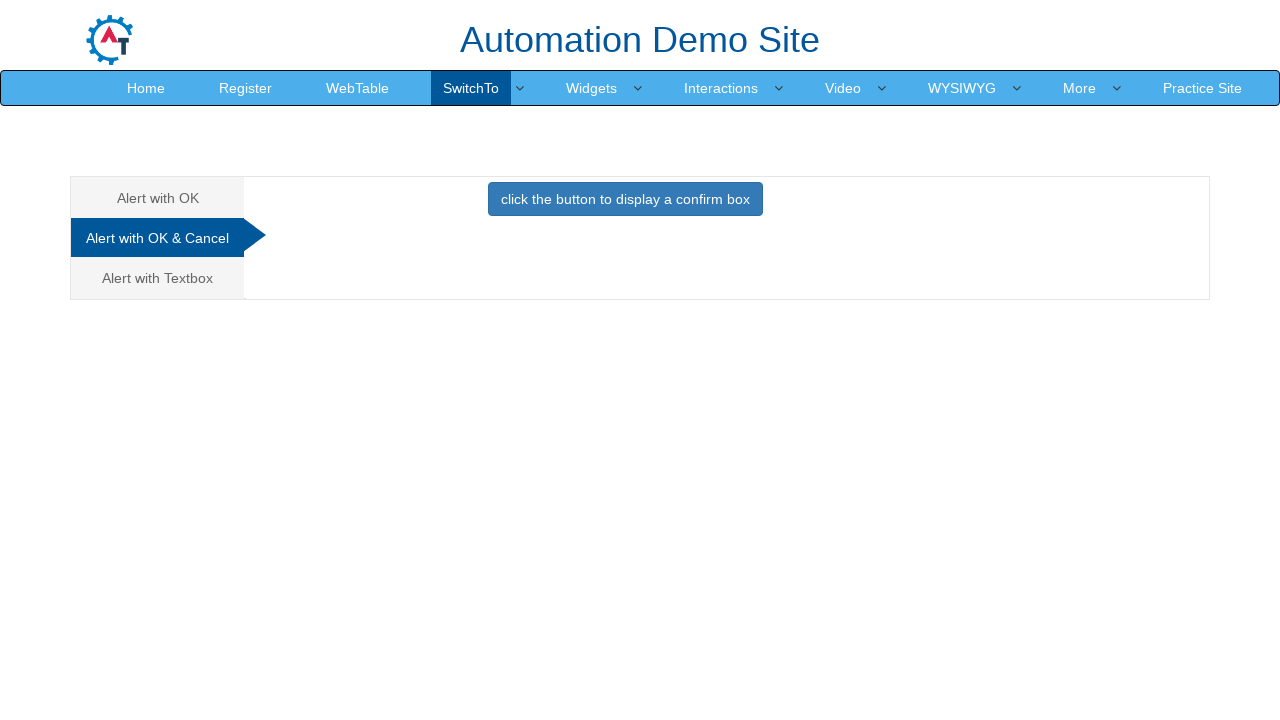

Set up dialog handler to dismiss confirm alerts
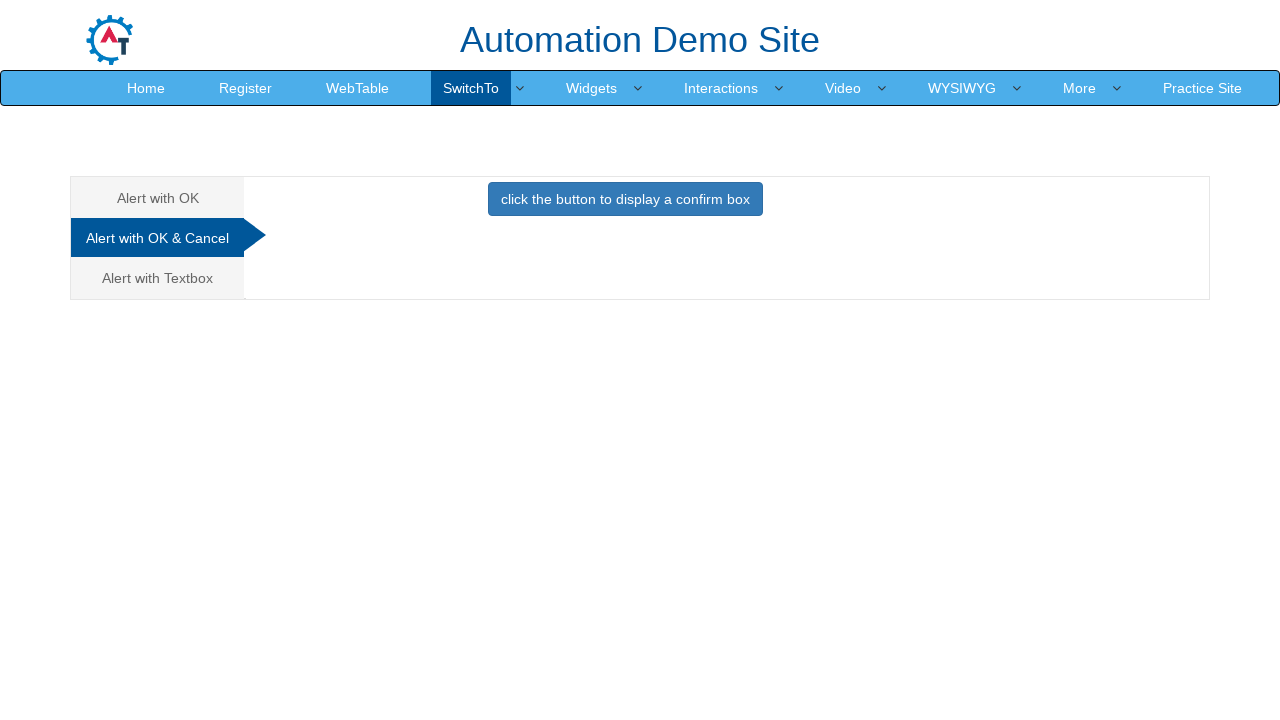

Clicked button to display confirm alert box and dismissed it at (625, 199) on xpath=//*[@id='CancelTab']/button
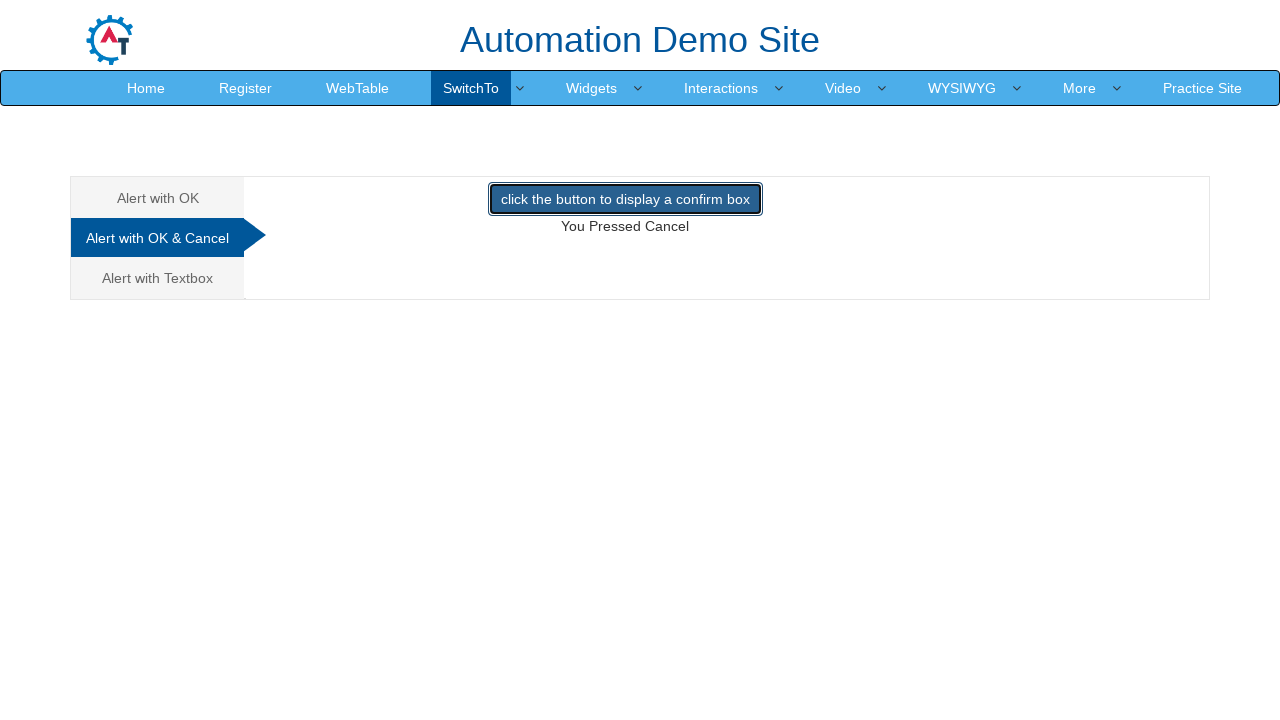

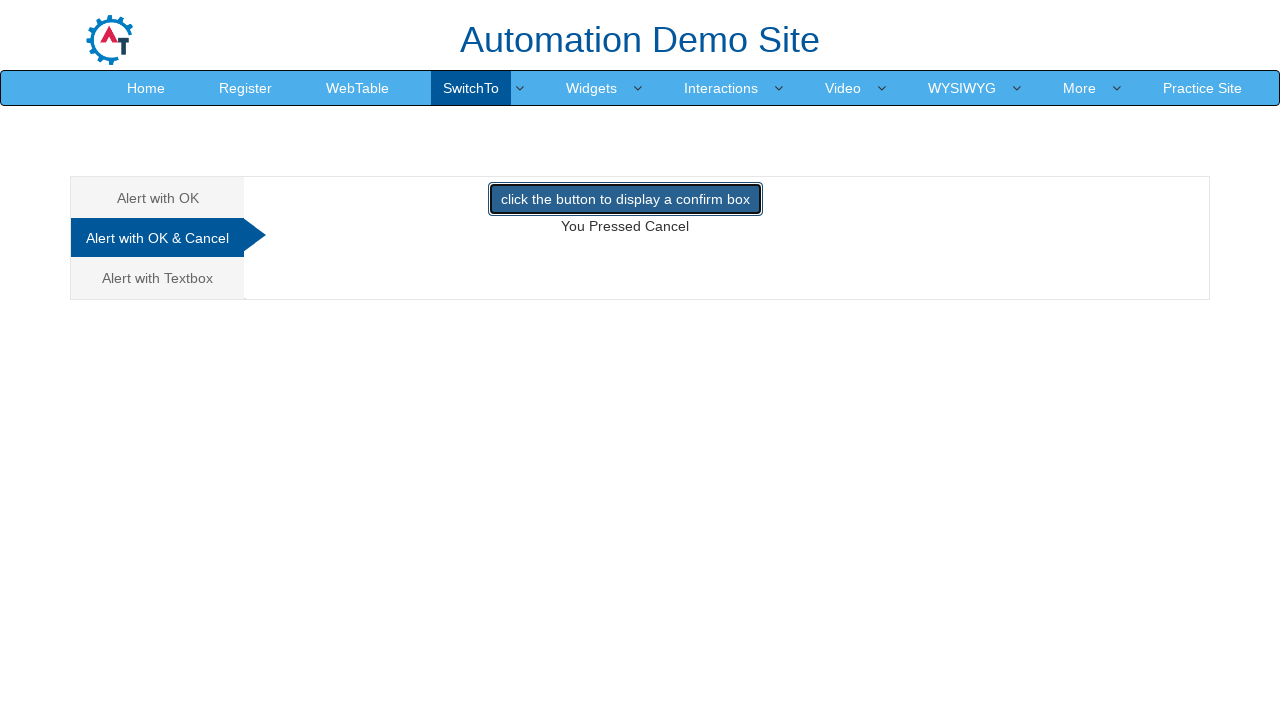